Navigates to example.com and clicks on the first link element on the page

Starting URL: https://example.com

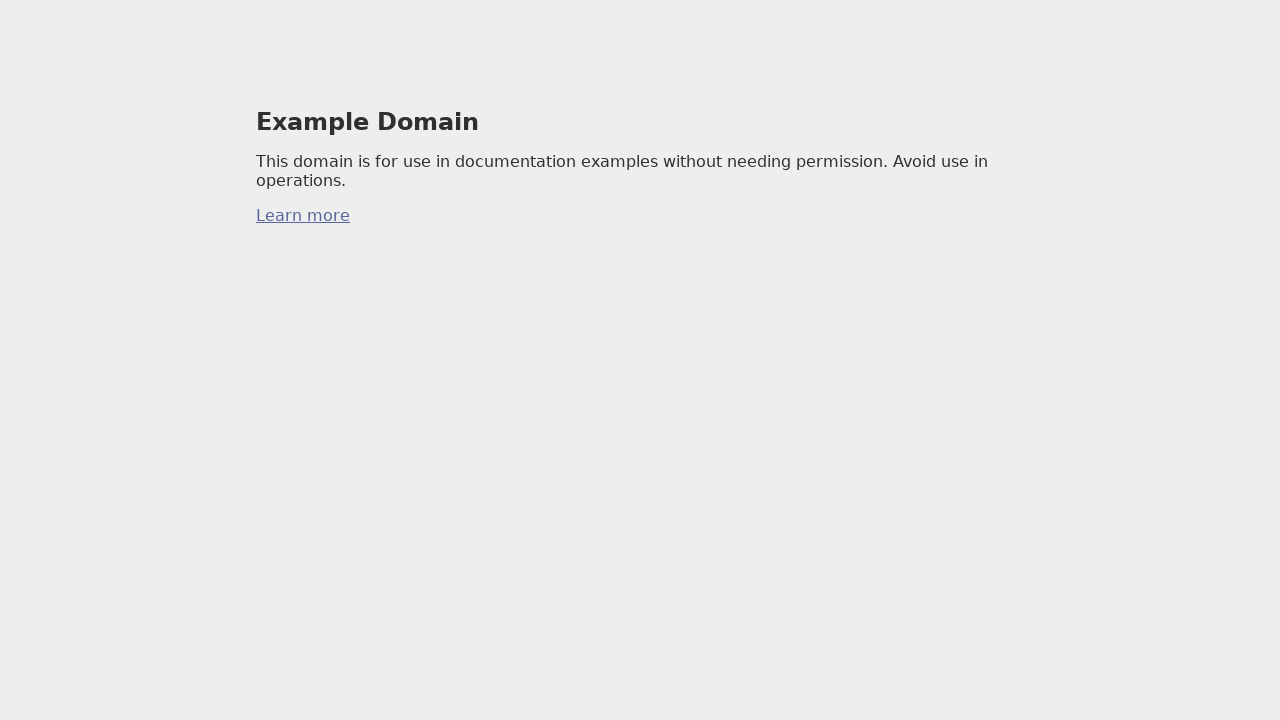

Navigated to https://example.com
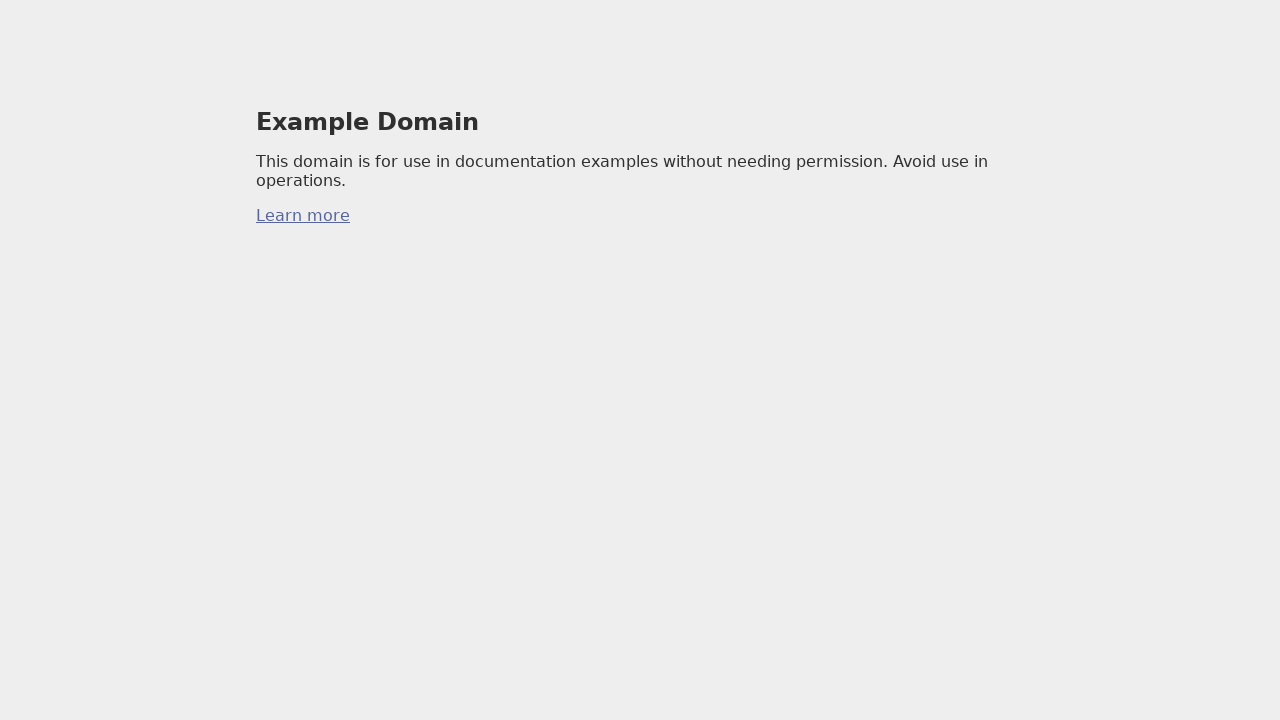

First link element appeared on the page
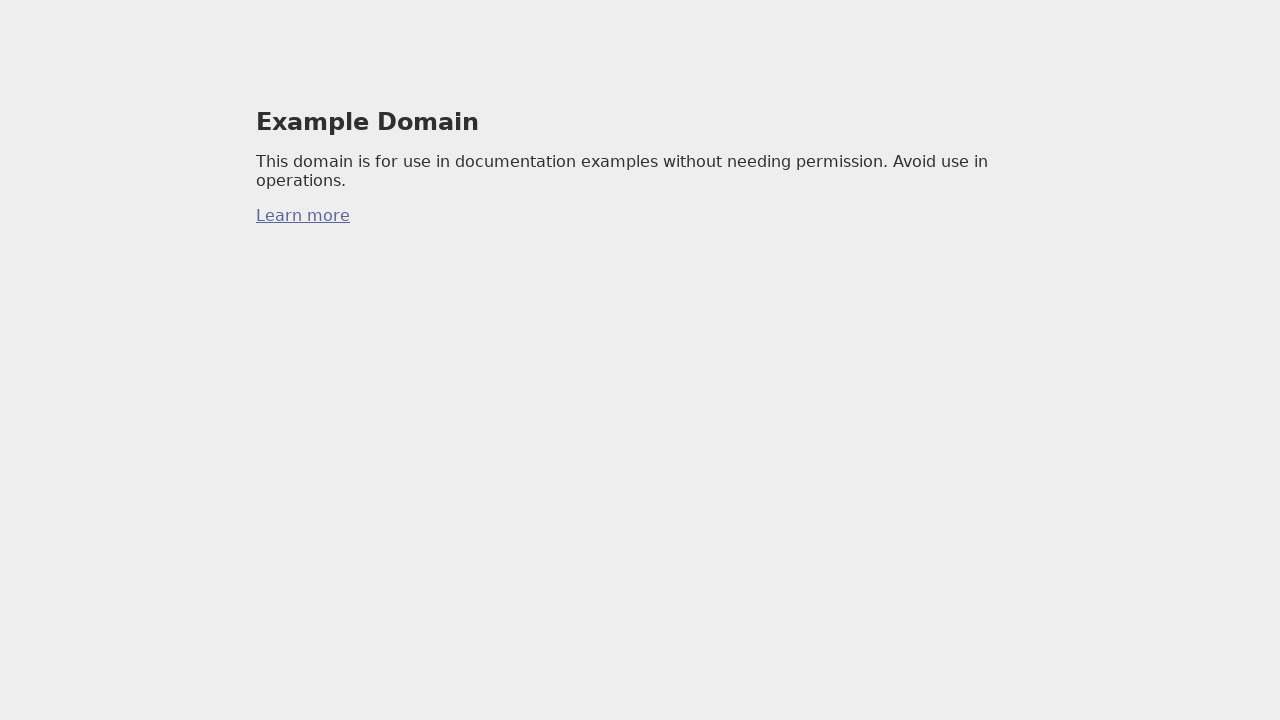

Clicked on the first link element at (303, 216) on a
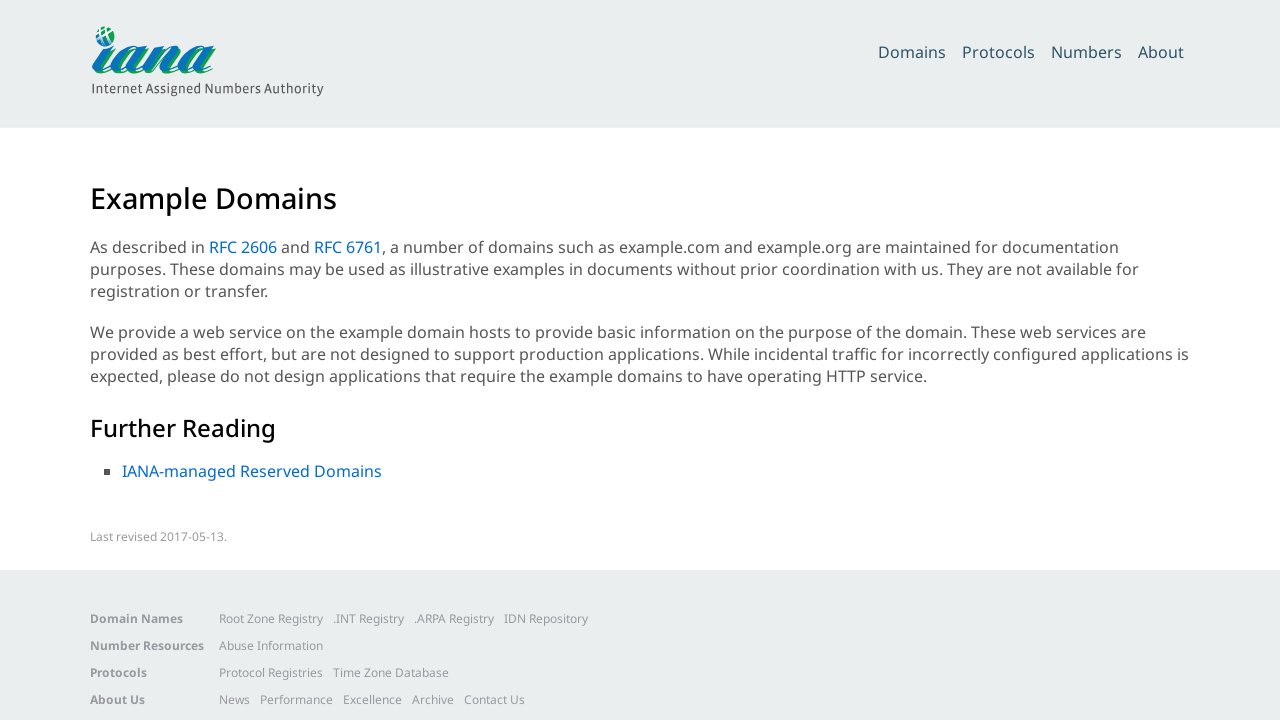

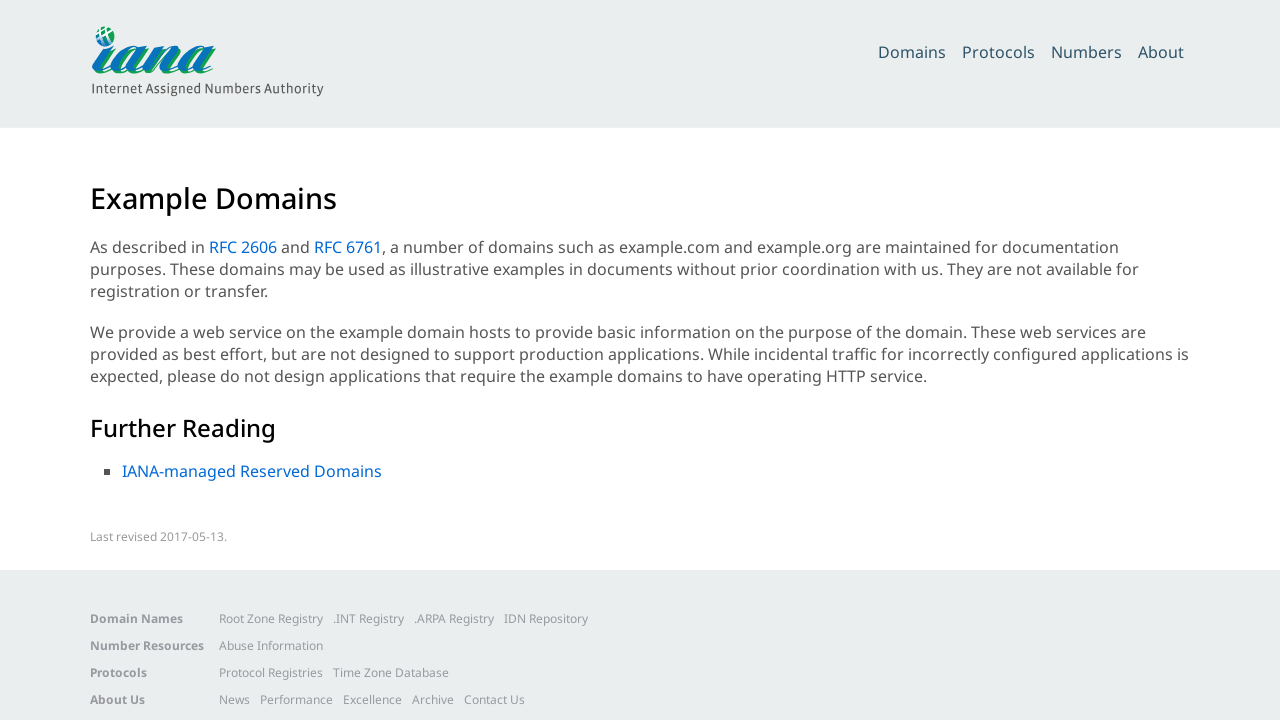